Tests cart functionality by viewing a product, increasing quantity to 4, adding to cart, and verifying the cart displays correct product name, quantity, and calculated total price.

Starting URL: https://www.automationexercise.com/products

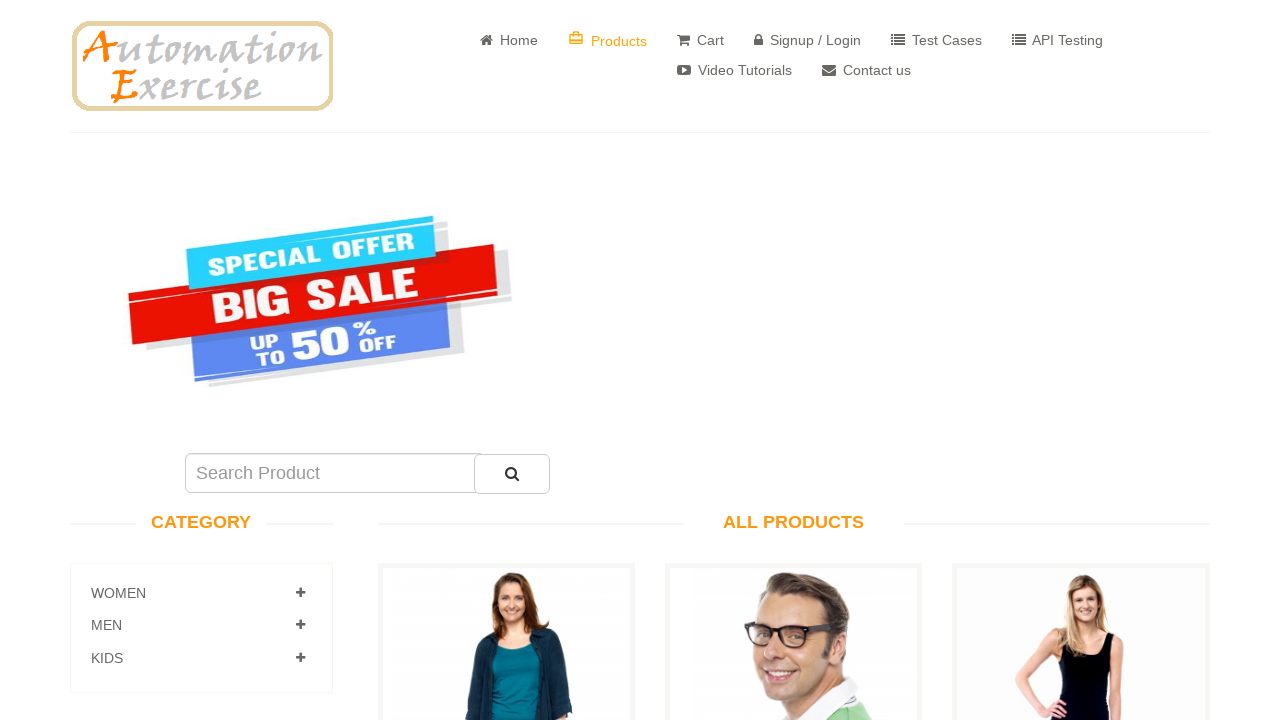

Verified products page loaded - 'All Products' text found
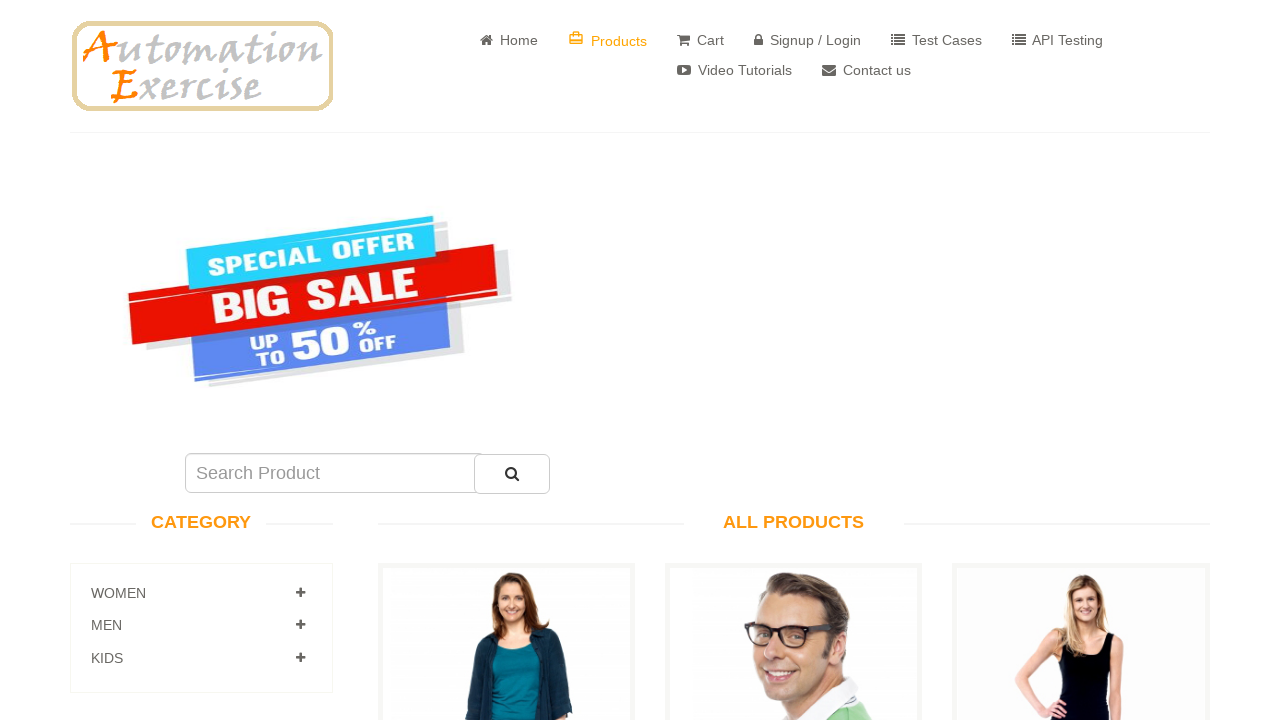

Retrieved first product name: Blue Top
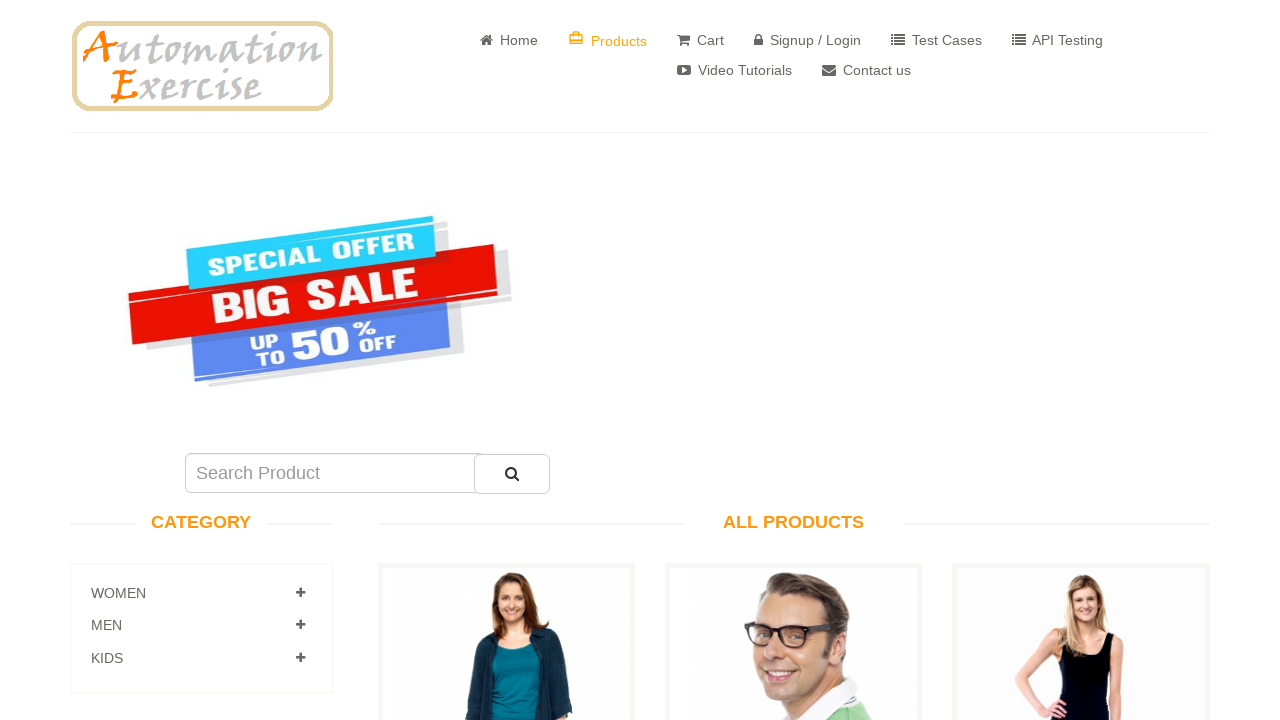

Retrieved first product price: Rs. 500
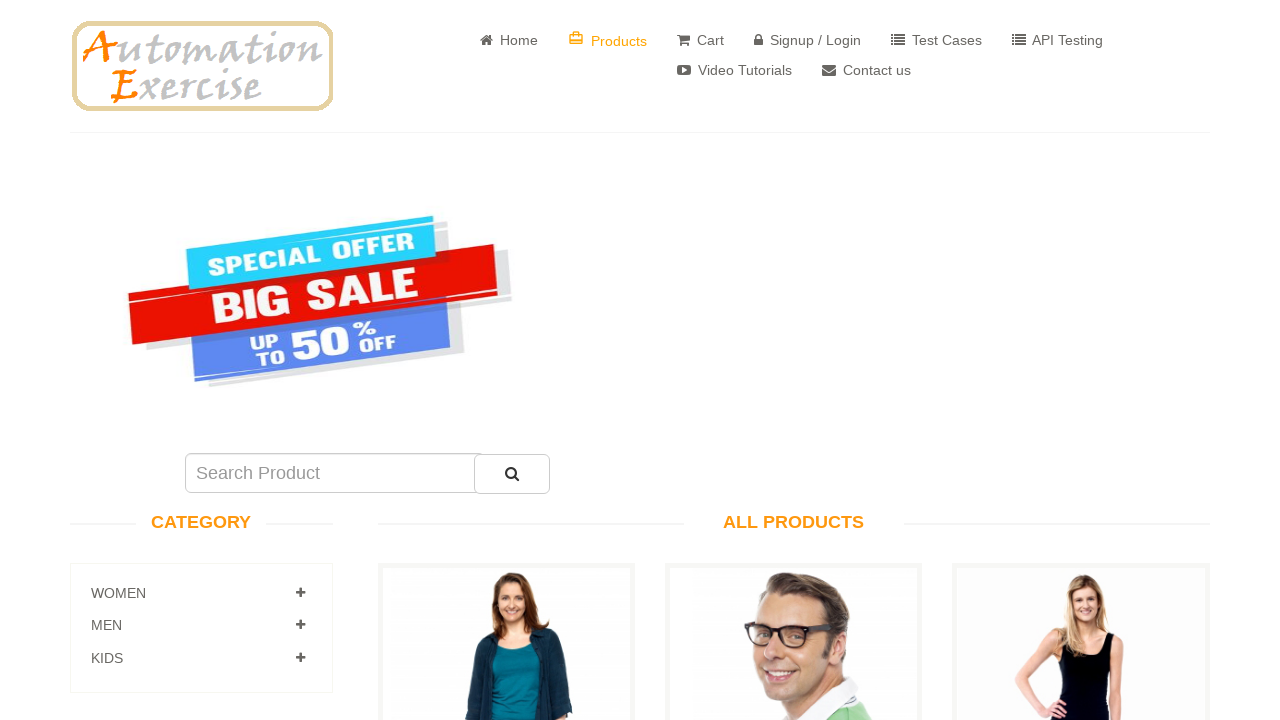

Clicked 'View Product' button for first product at (506, 361) on a[href='/product_details/1']
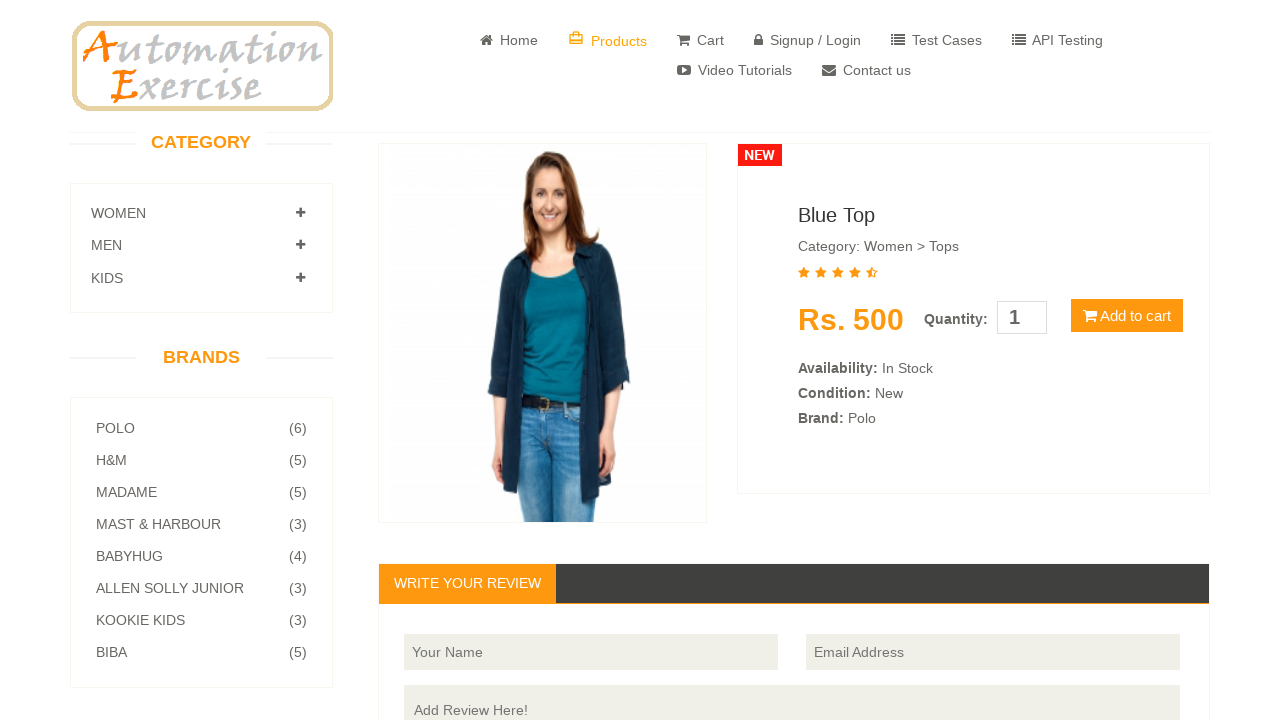

Product detail page loaded - quantity field found
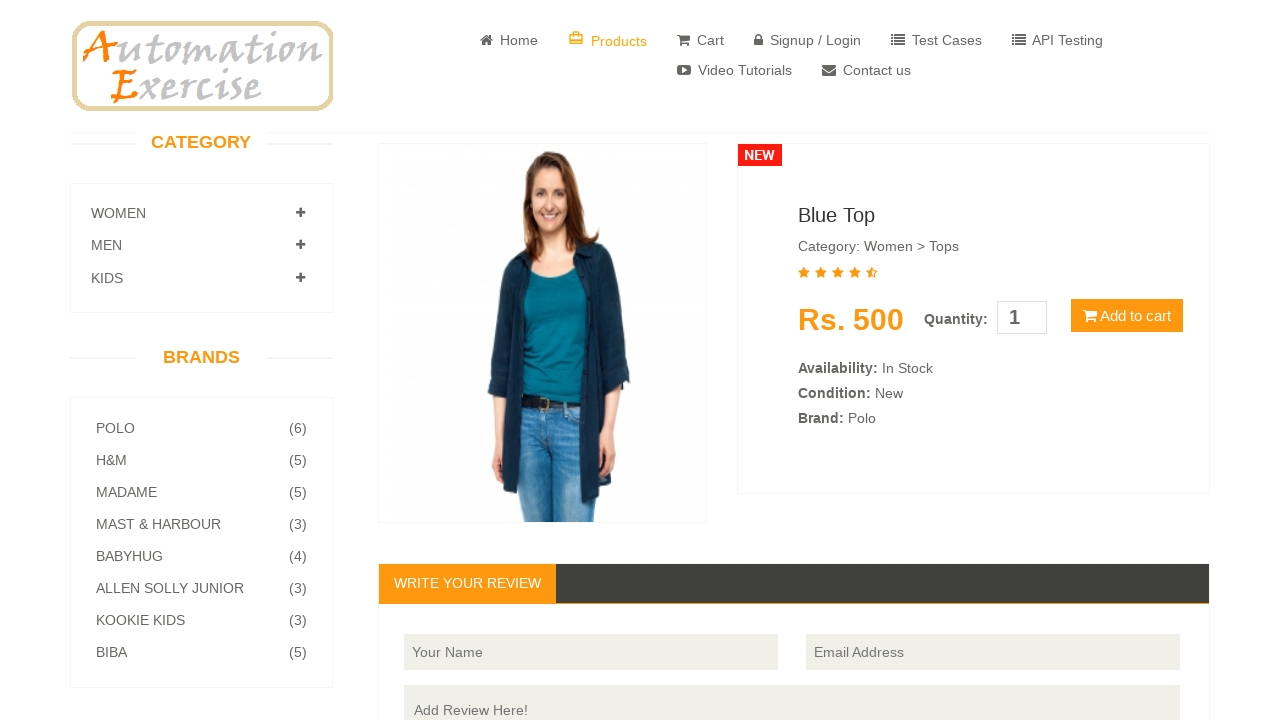

Set product quantity to 4 on #quantity
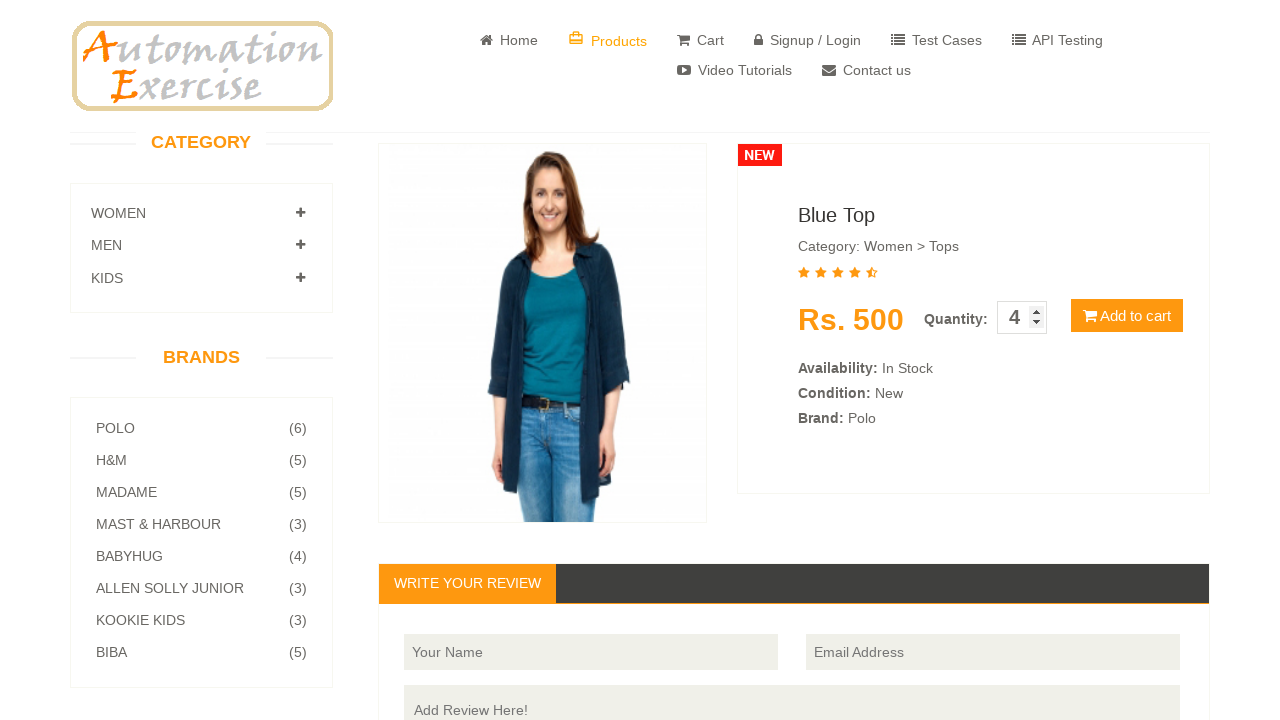

Clicked 'Add to cart' button at (1127, 316) on button.cart
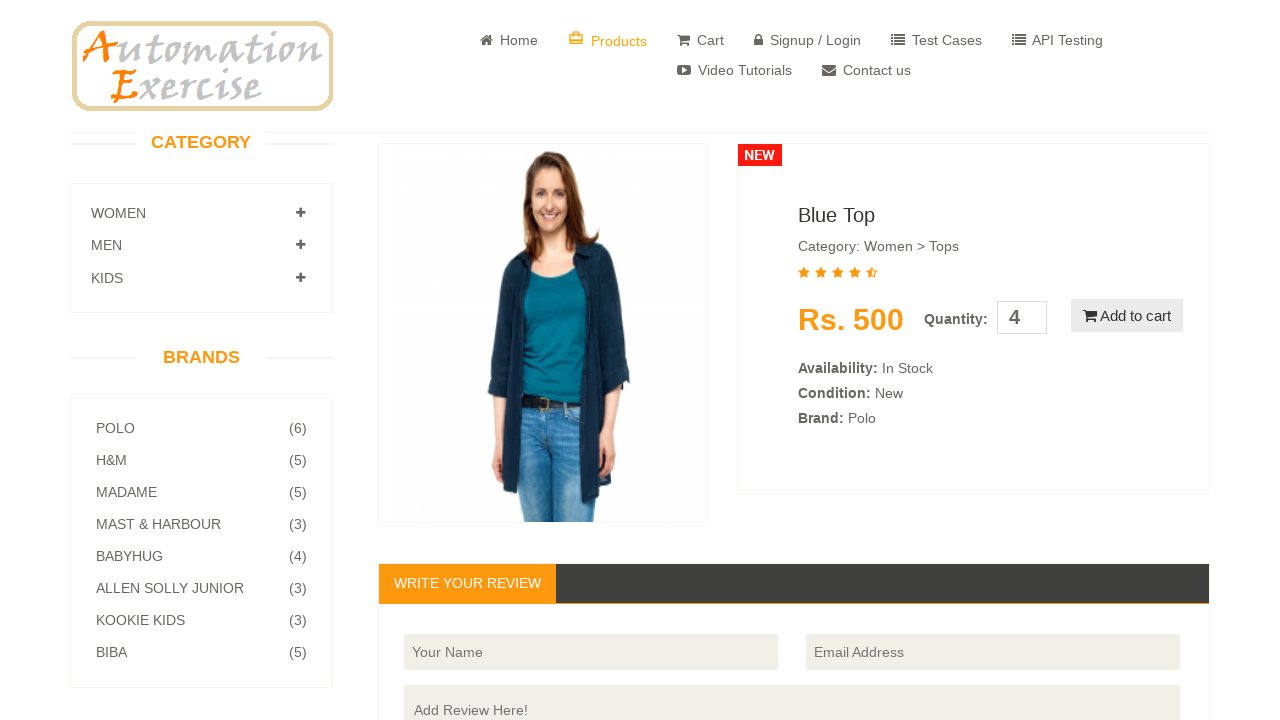

Product successfully added to cart - confirmation modal displayed
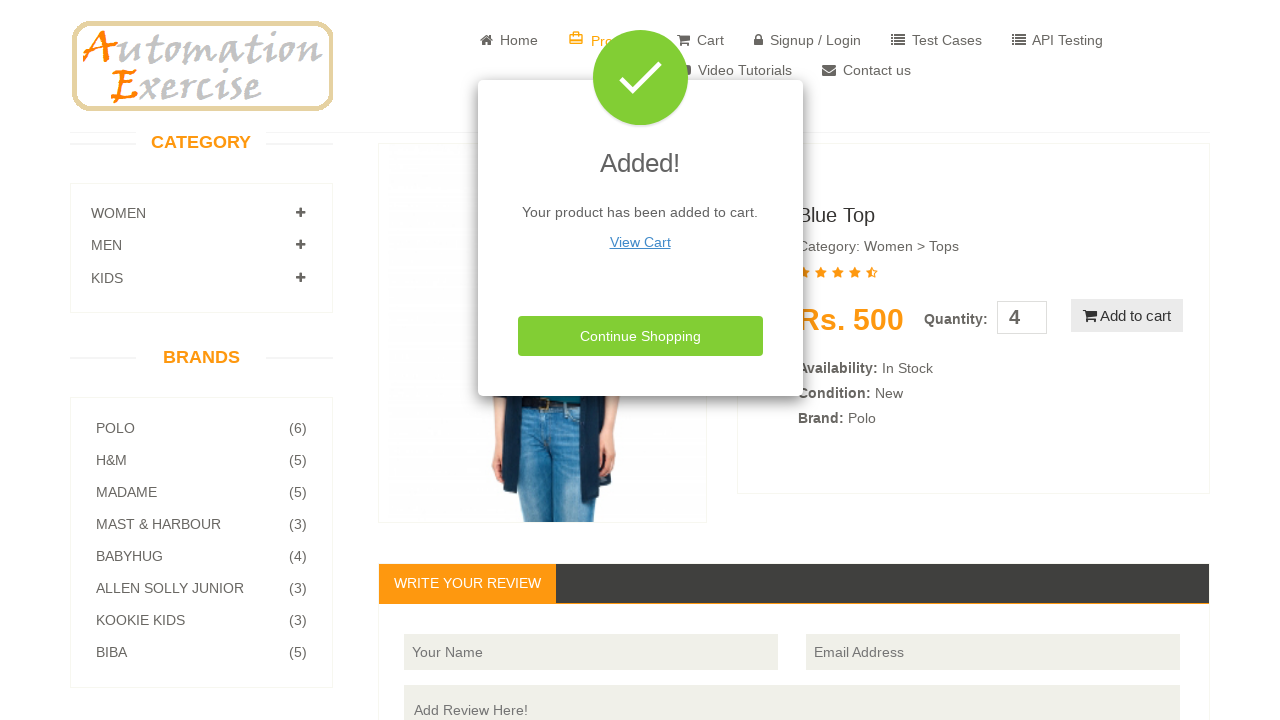

Clicked 'Continue Shopping' button to close confirmation modal at (640, 336) on button.close-modal
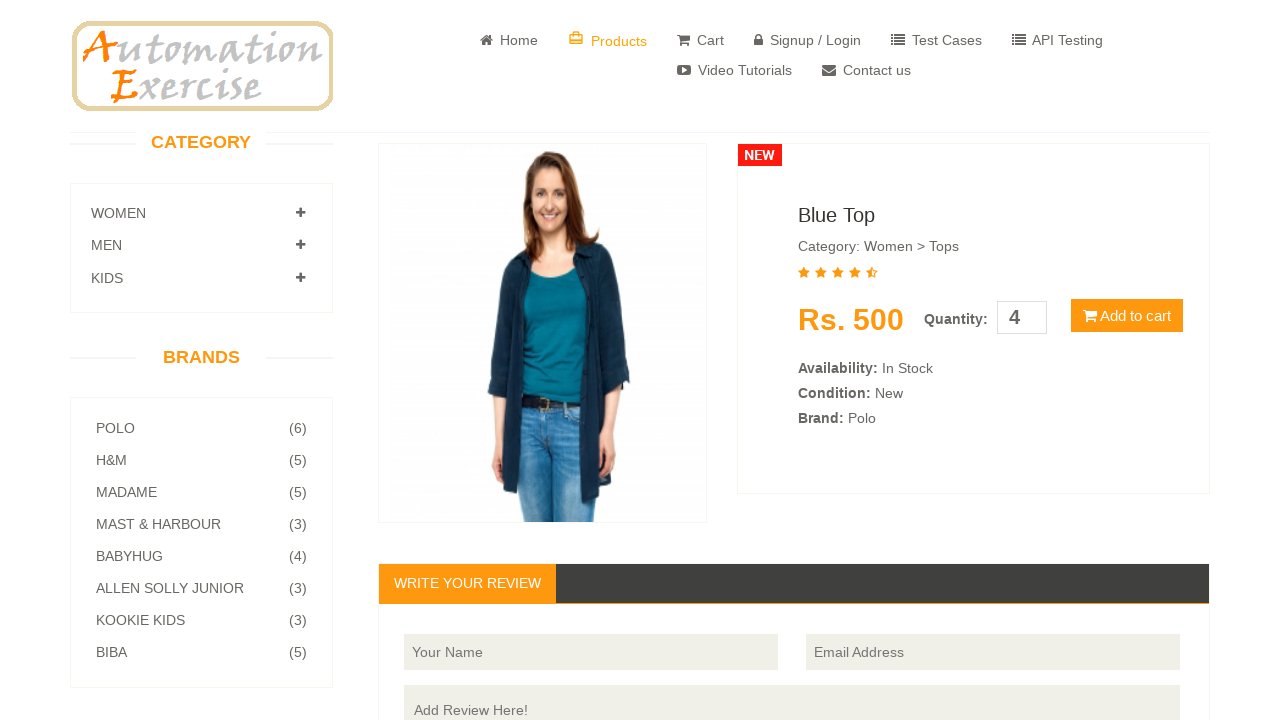

Clicked 'Cart' button in header to view cart at (700, 40) on a[href='/view_cart']
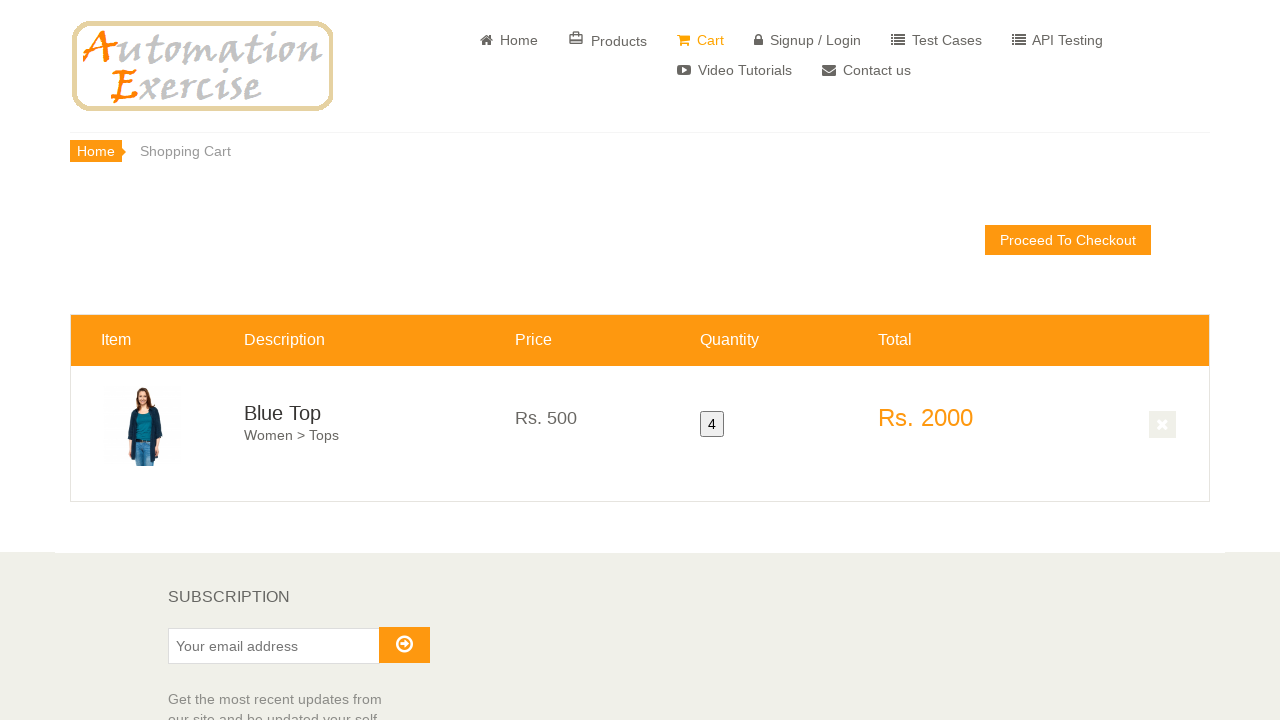

Cart page loaded - 'Shopping Cart' text verified
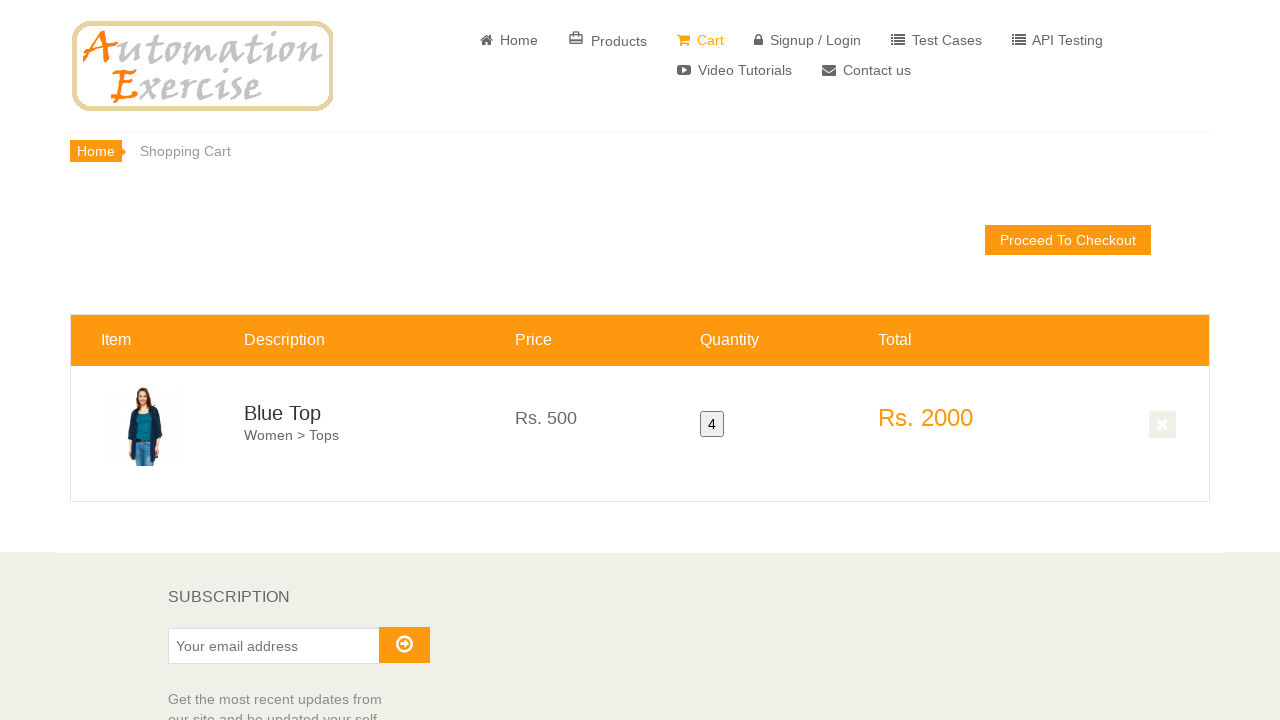

Located product quantity element in cart
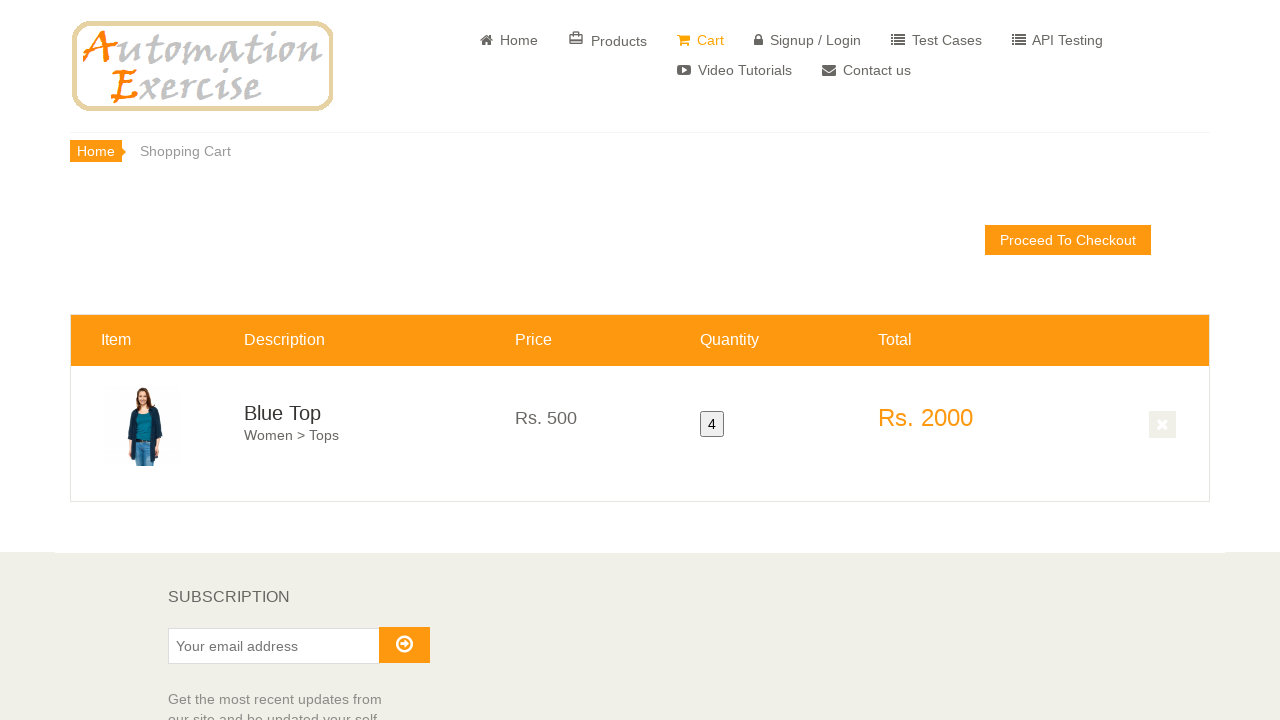

Verified cart quantity field is present and displays correct quantity
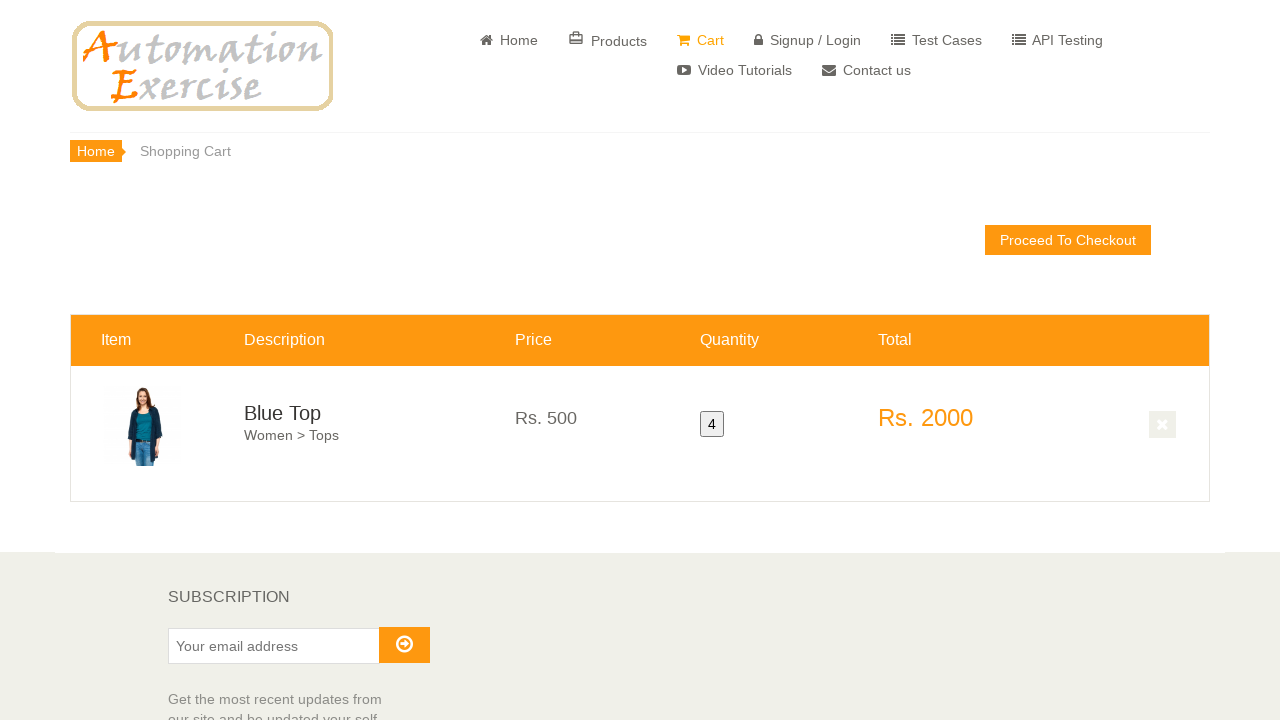

Verified cart total price is displayed correctly
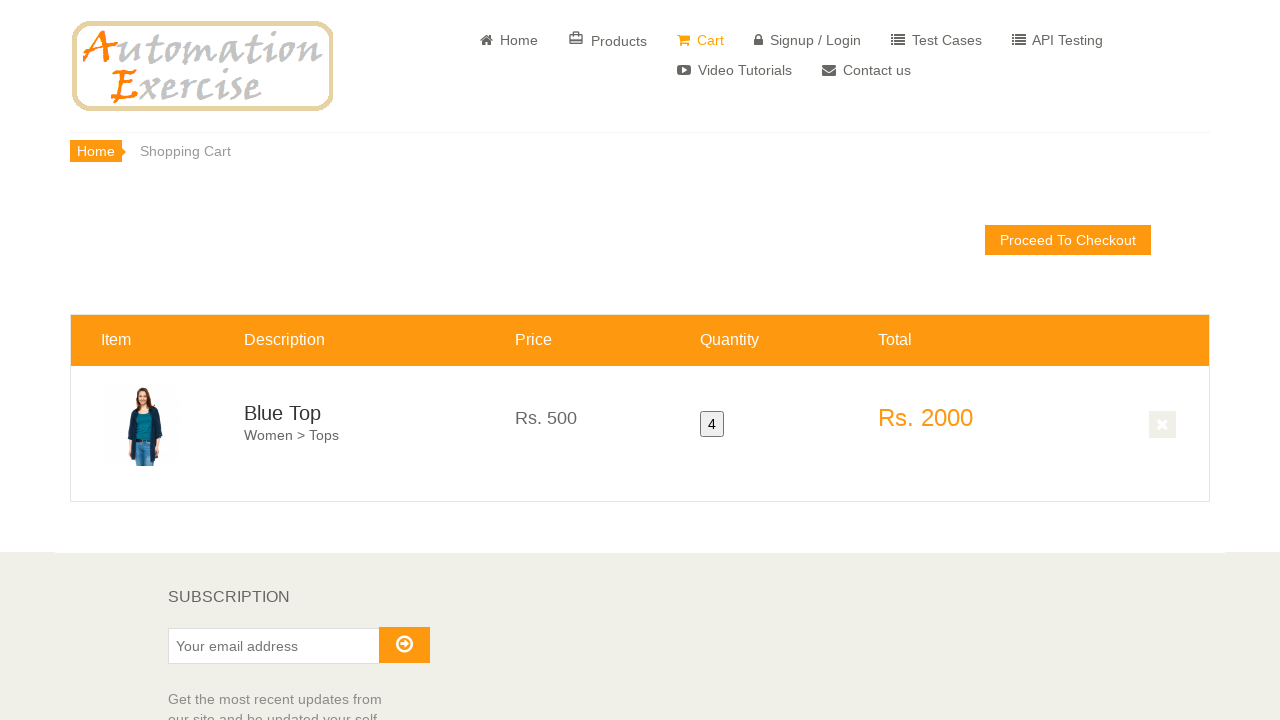

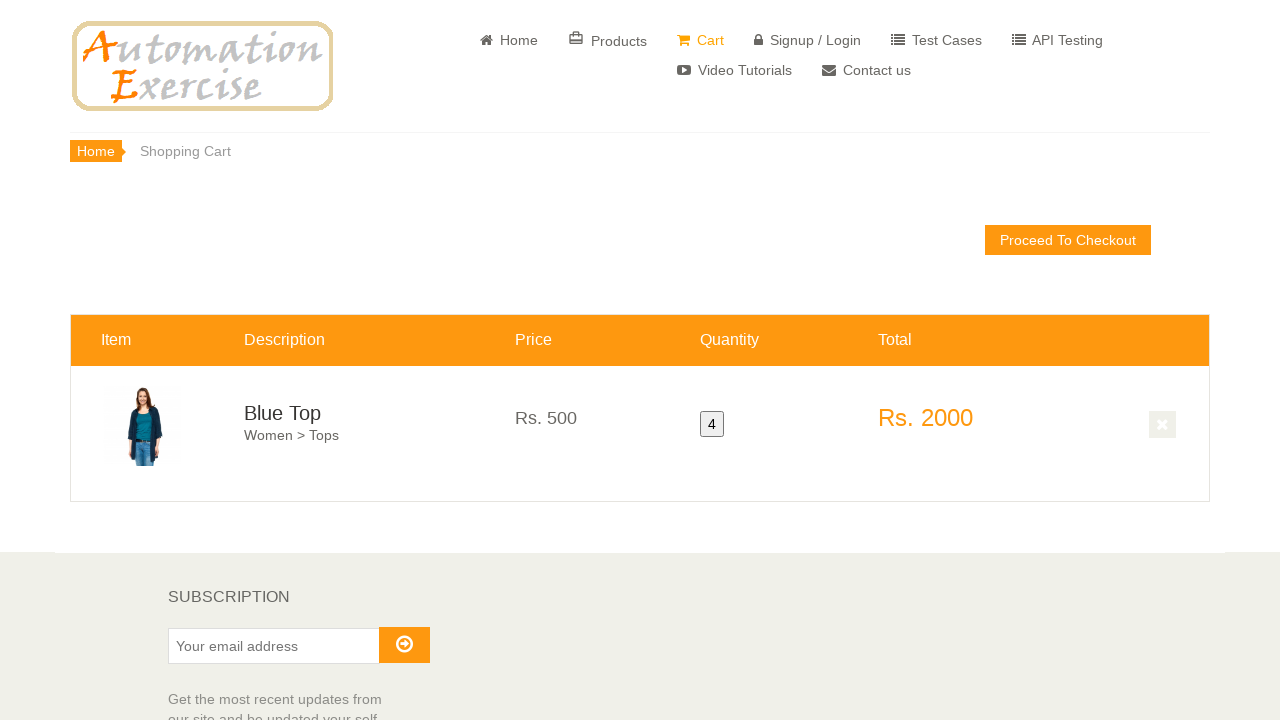